Tests typing text into a registration form's first name field with a pause between each character to simulate human typing

Starting URL: https://naveenautomationlabs.com/opencart/index.php?route=account/register

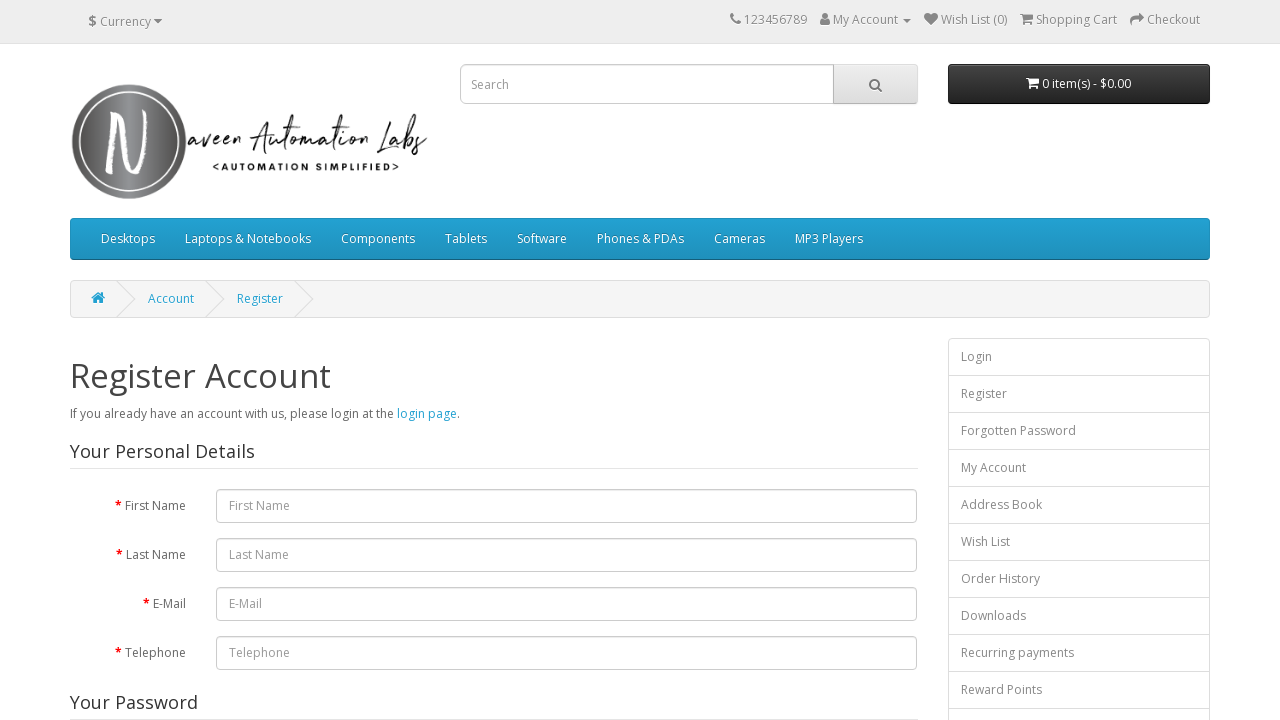

Navigated to OpenCart registration page
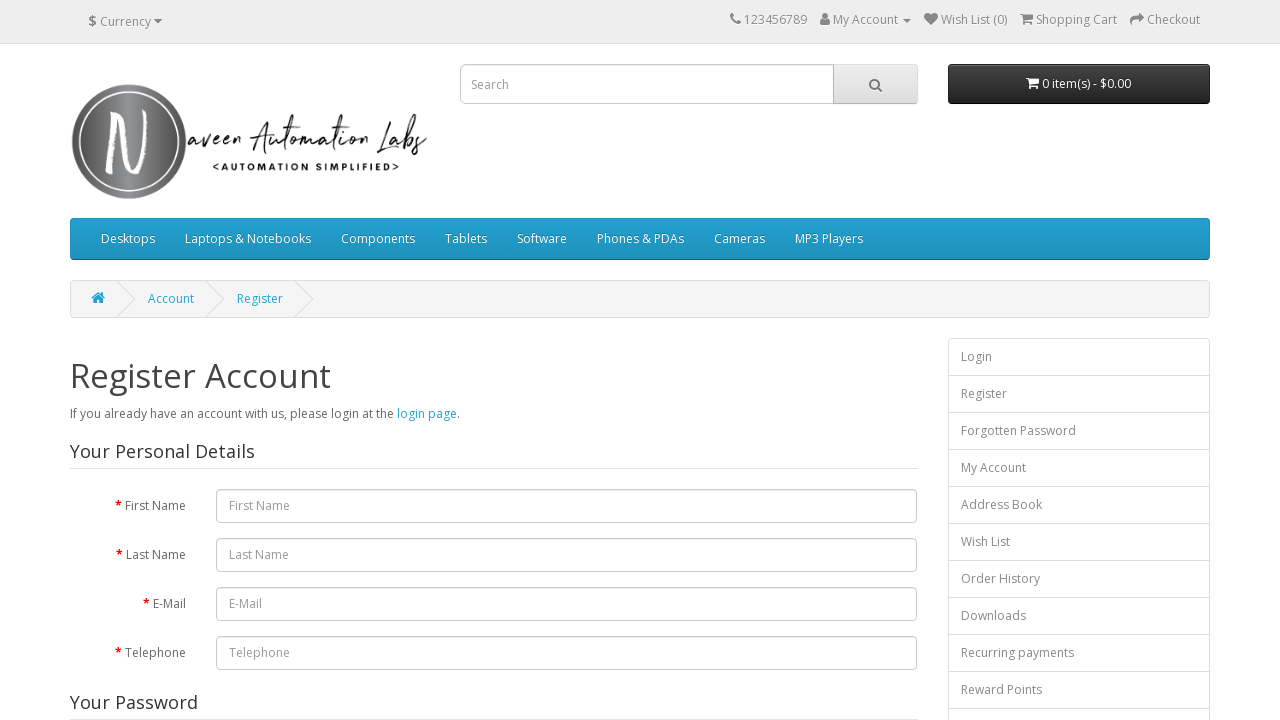

Typed character 'N' into first name field on #input-firstname
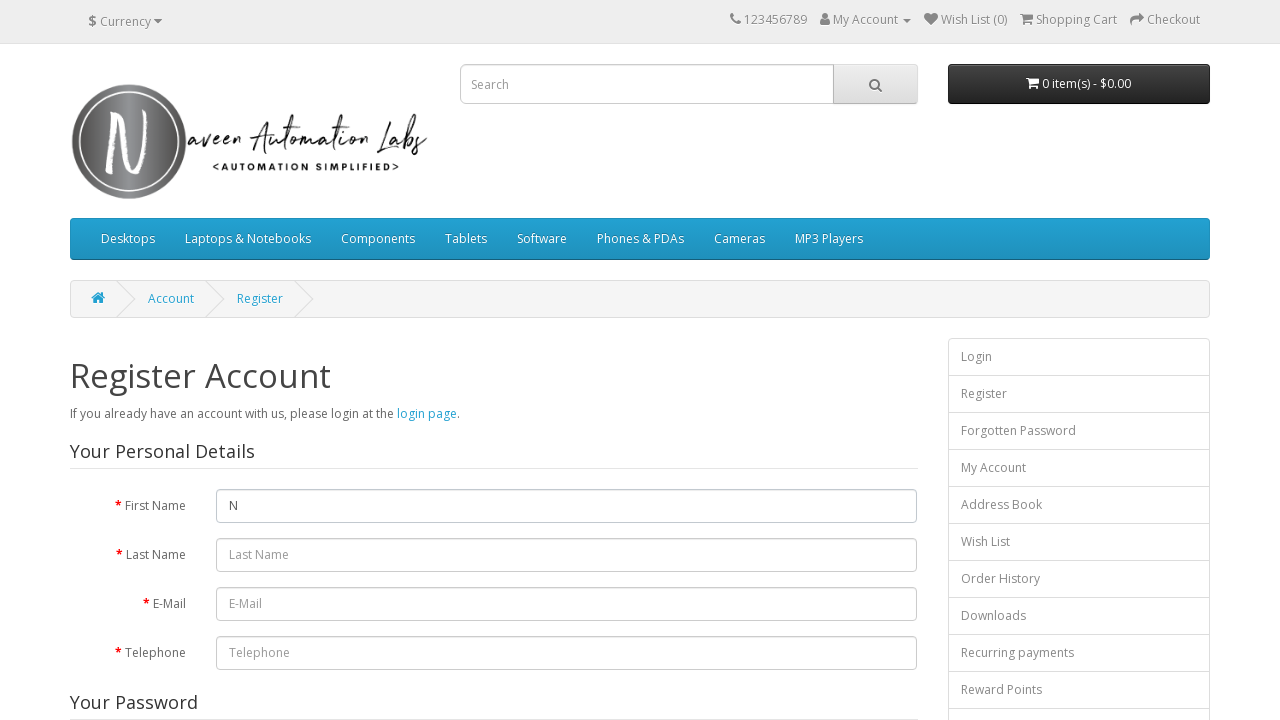

Paused 200ms between character typing
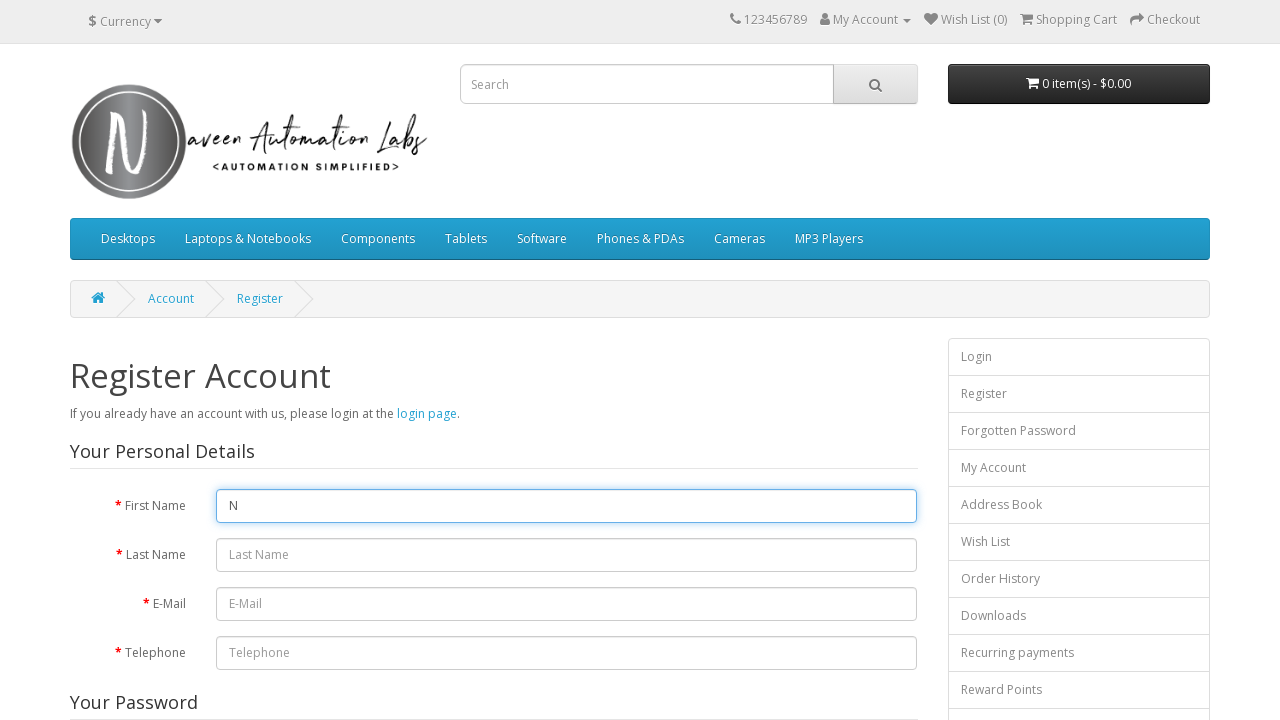

Typed character 'a' into first name field on #input-firstname
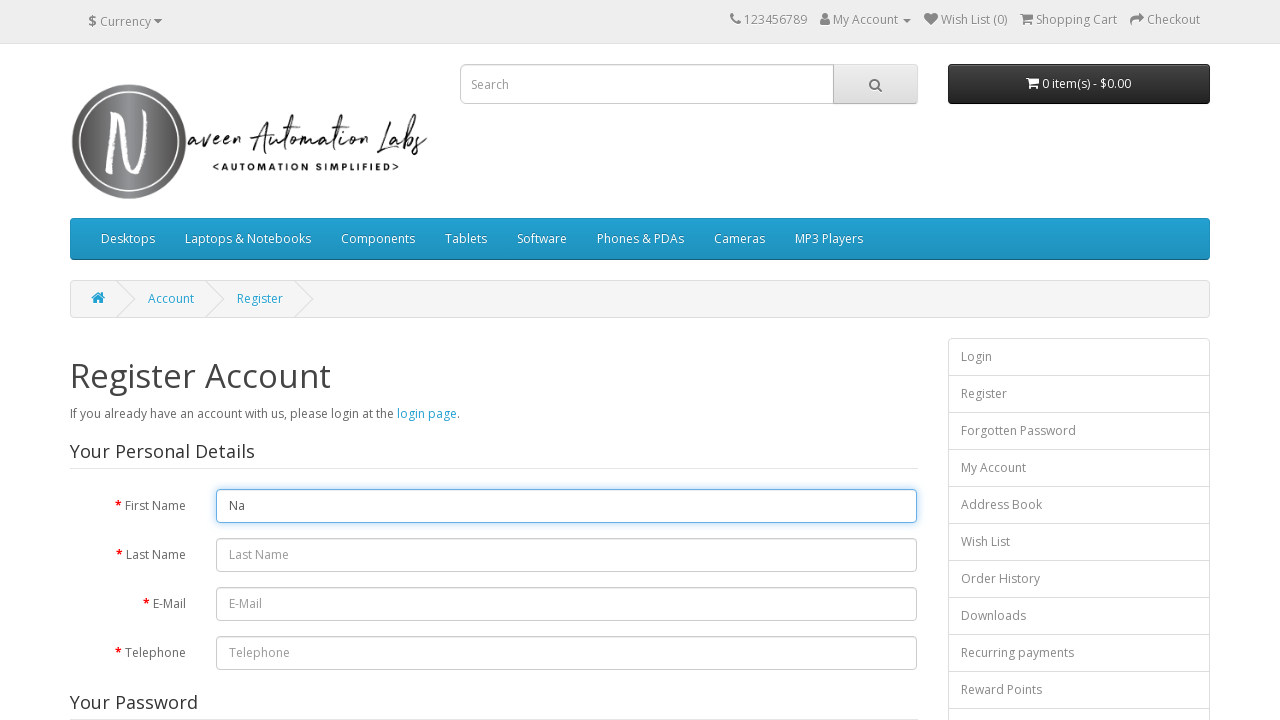

Paused 200ms between character typing
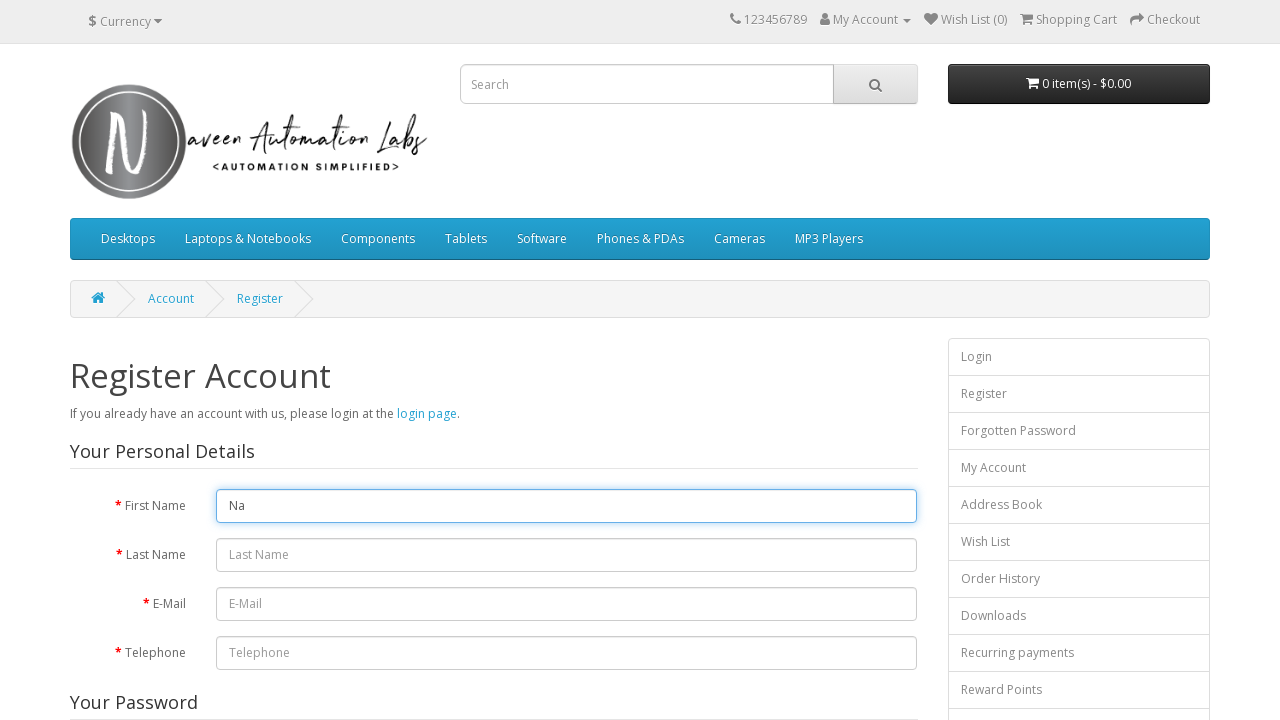

Typed character 'v' into first name field on #input-firstname
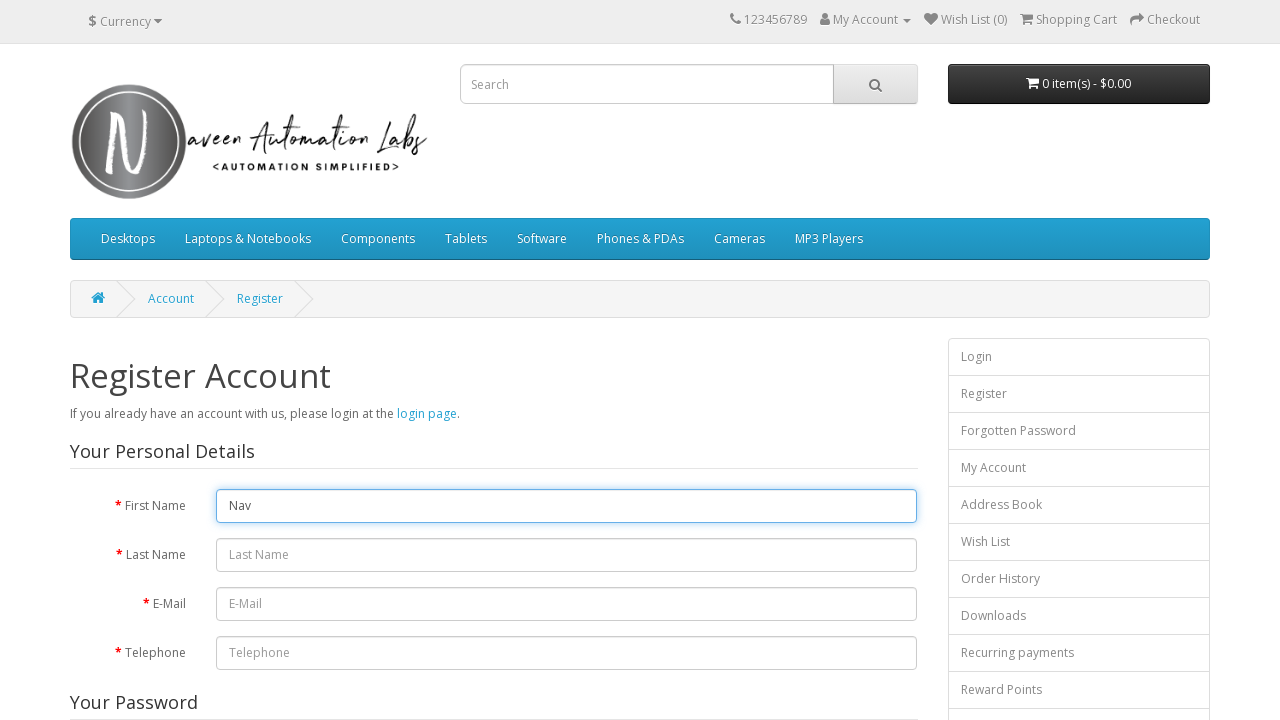

Paused 200ms between character typing
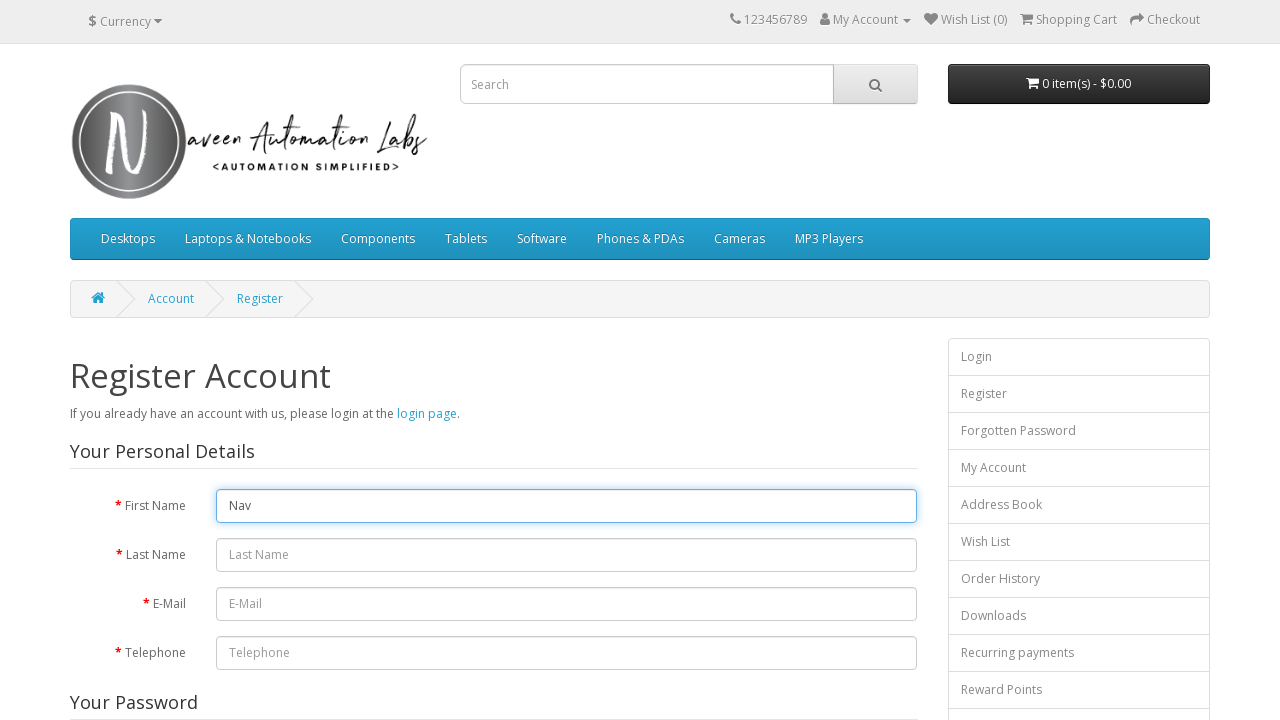

Typed character 'e' into first name field on #input-firstname
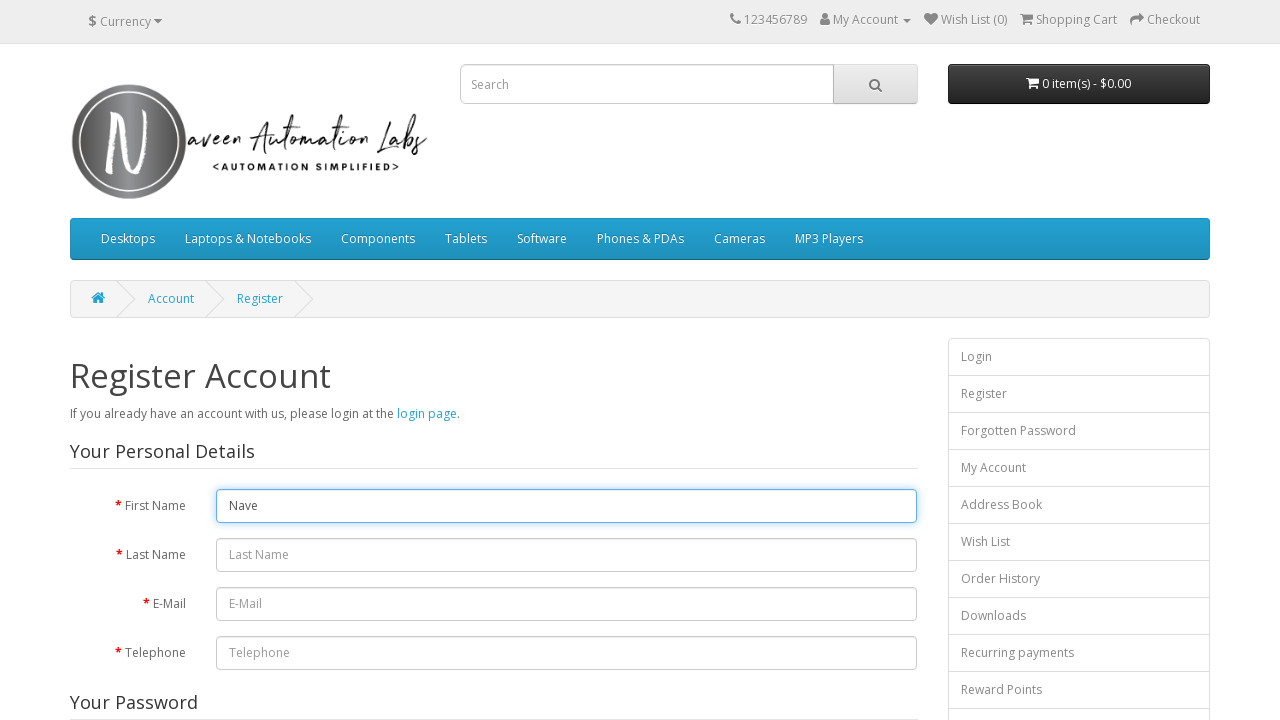

Paused 200ms between character typing
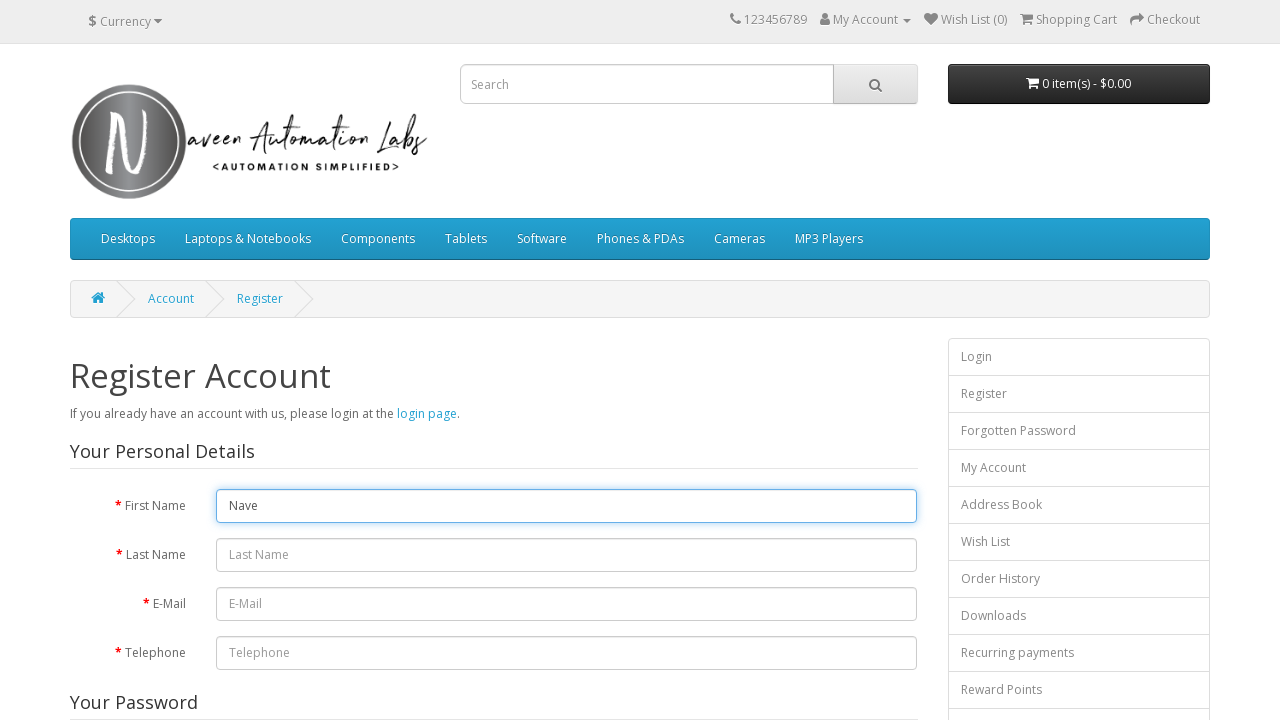

Typed character 'e' into first name field on #input-firstname
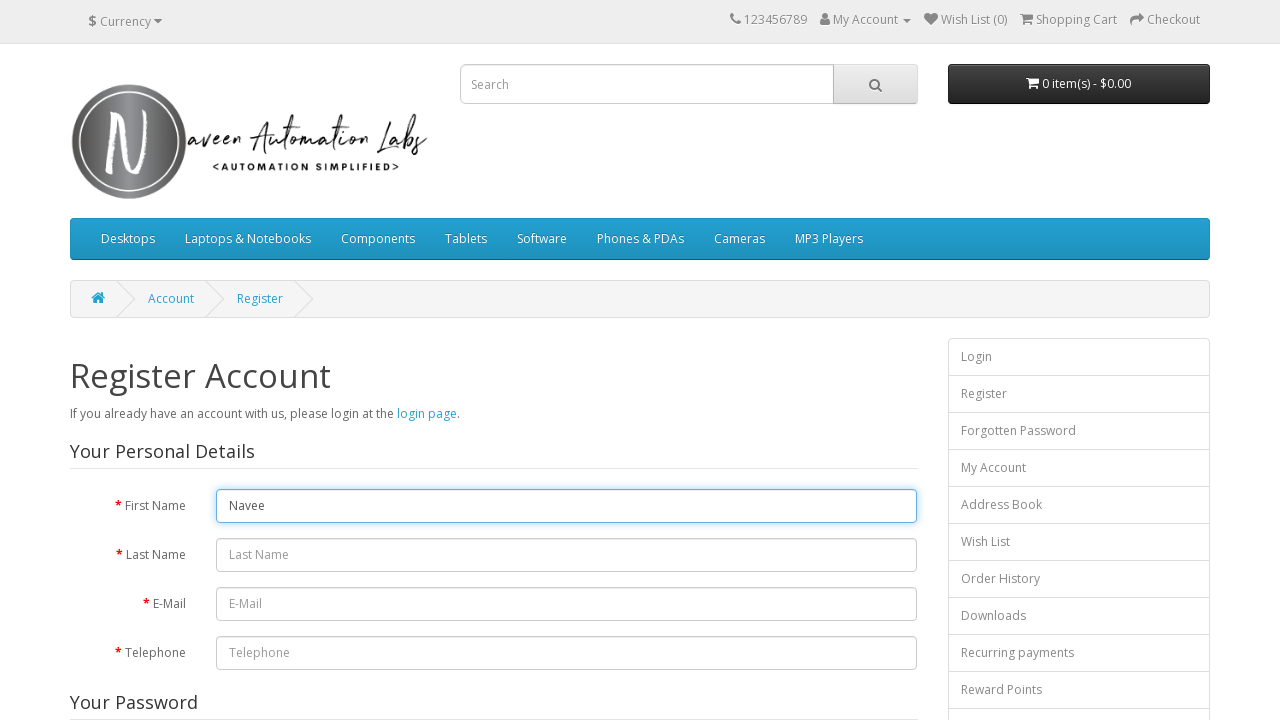

Paused 200ms between character typing
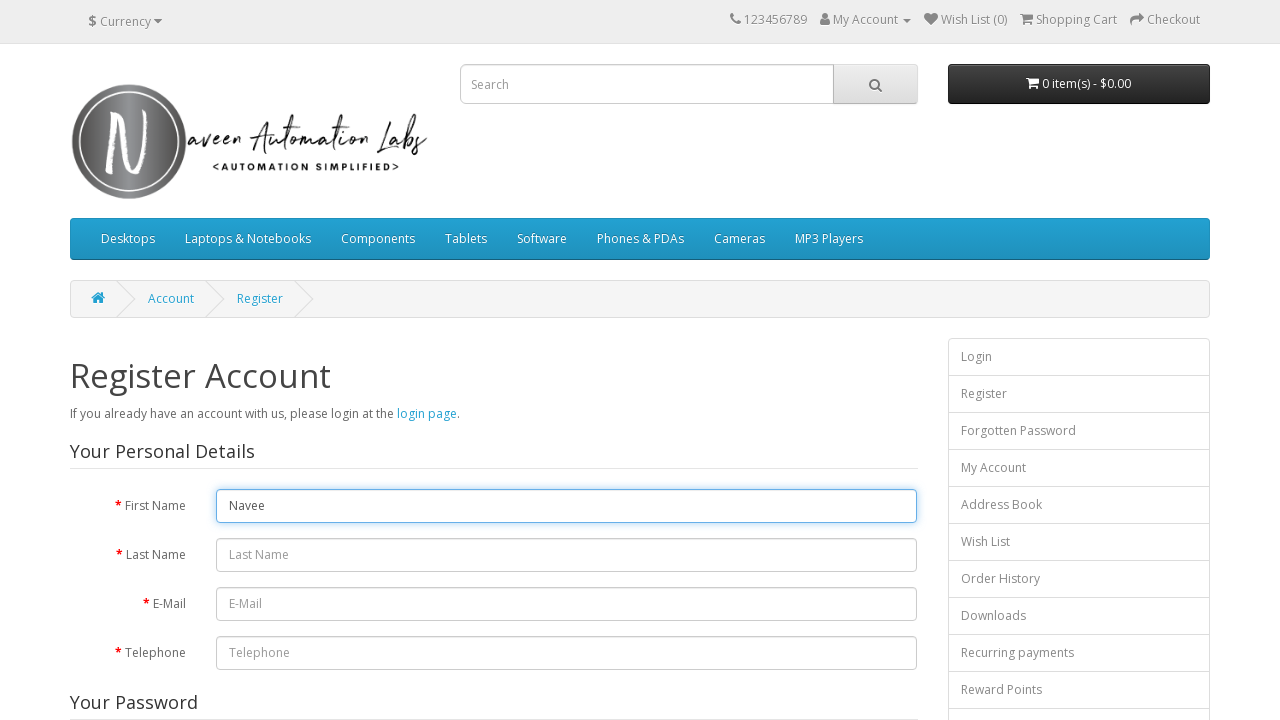

Typed character 'n' into first name field on #input-firstname
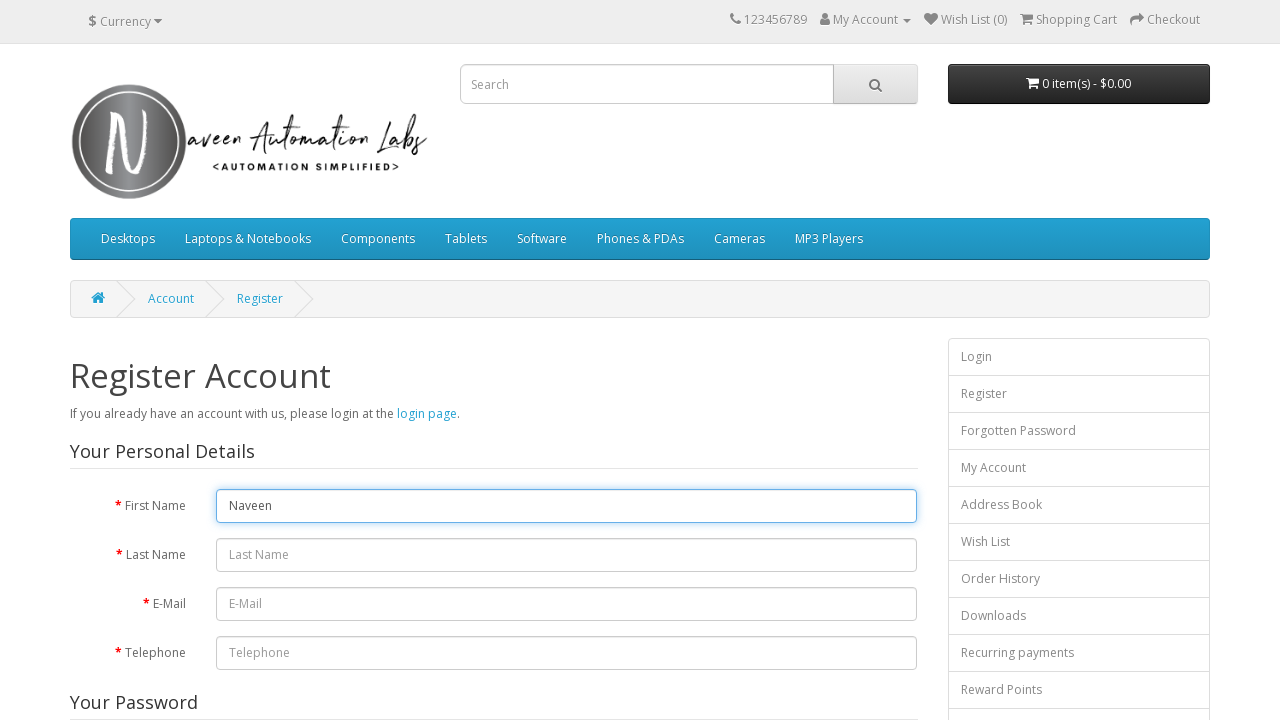

Paused 200ms between character typing
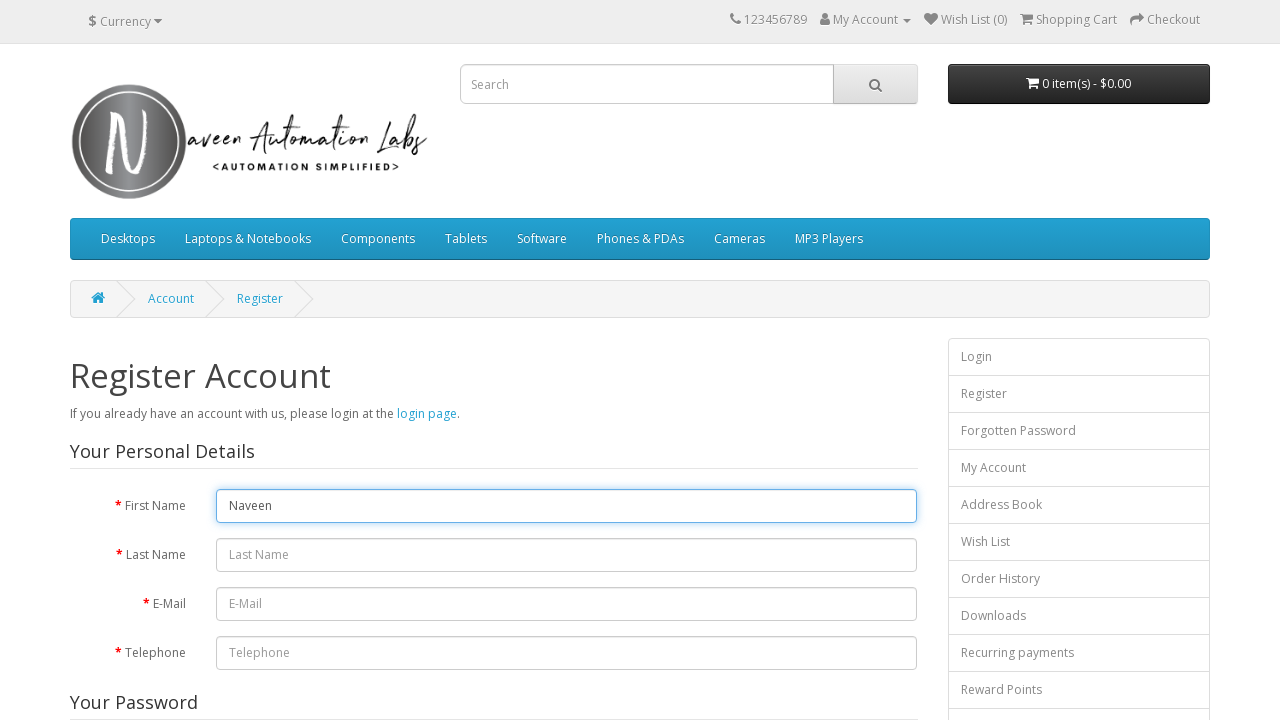

Typed character ' ' into first name field on #input-firstname
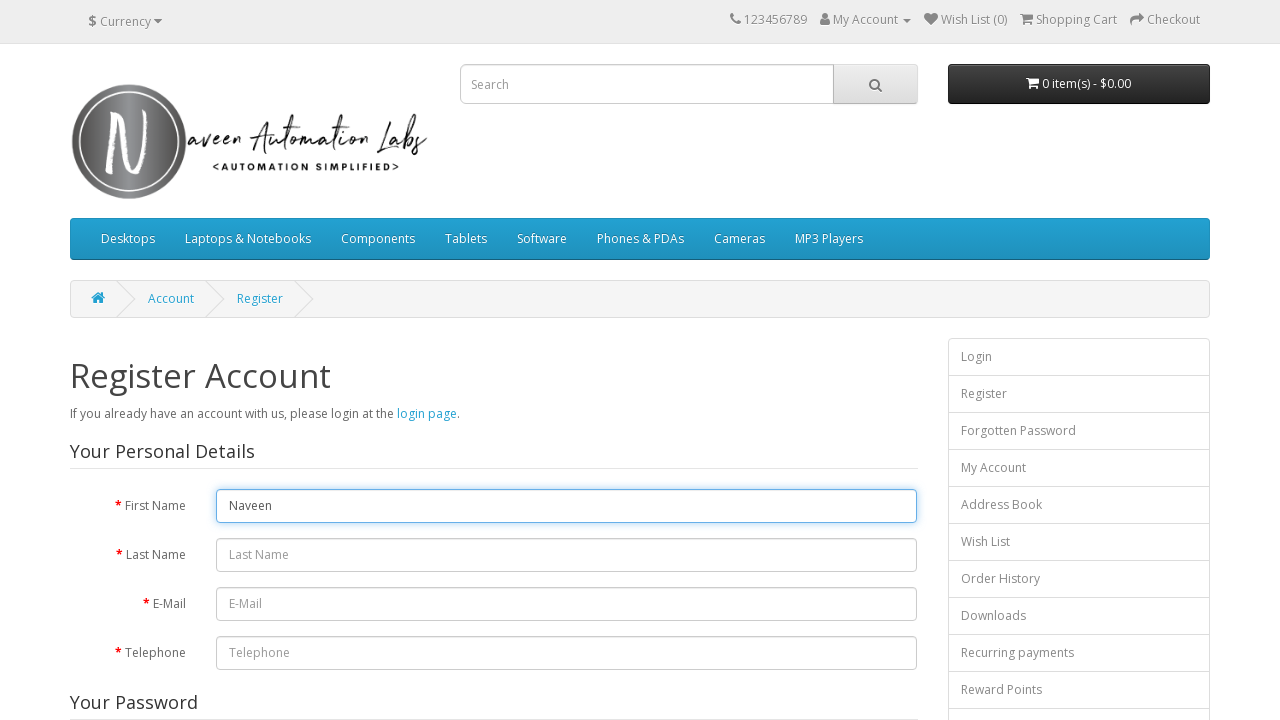

Paused 200ms between character typing
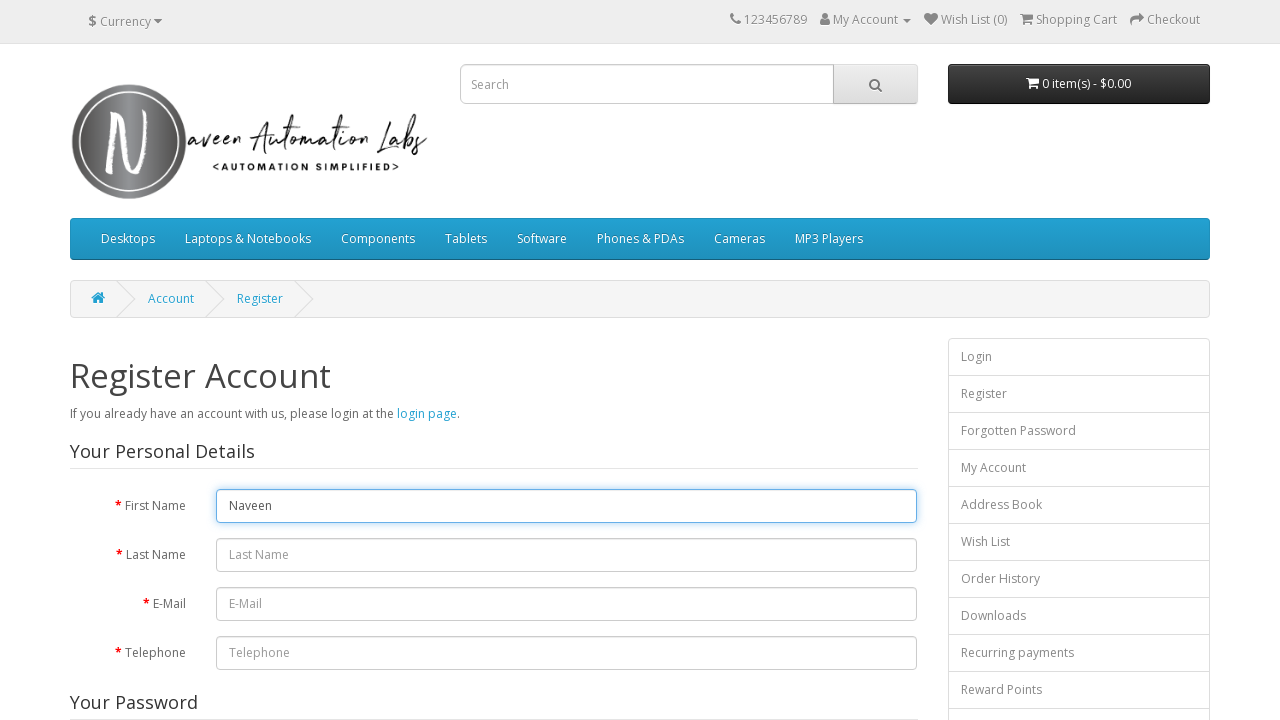

Typed character 'A' into first name field on #input-firstname
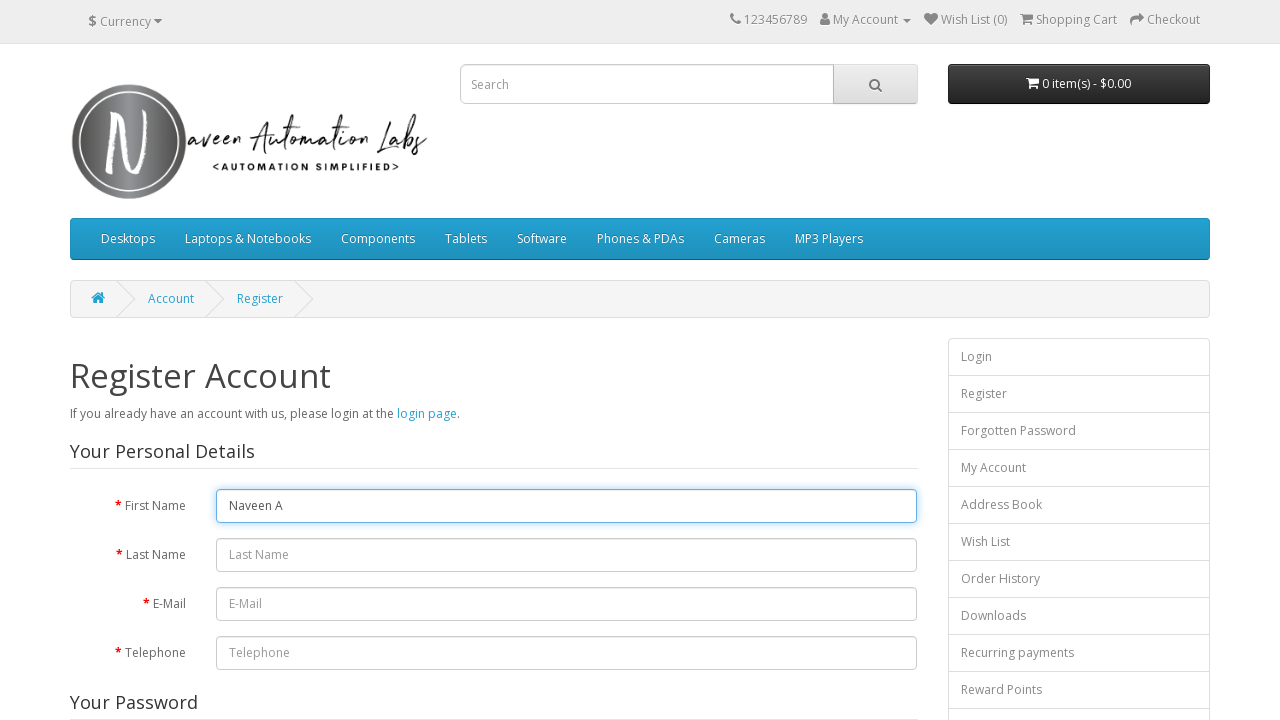

Paused 200ms between character typing
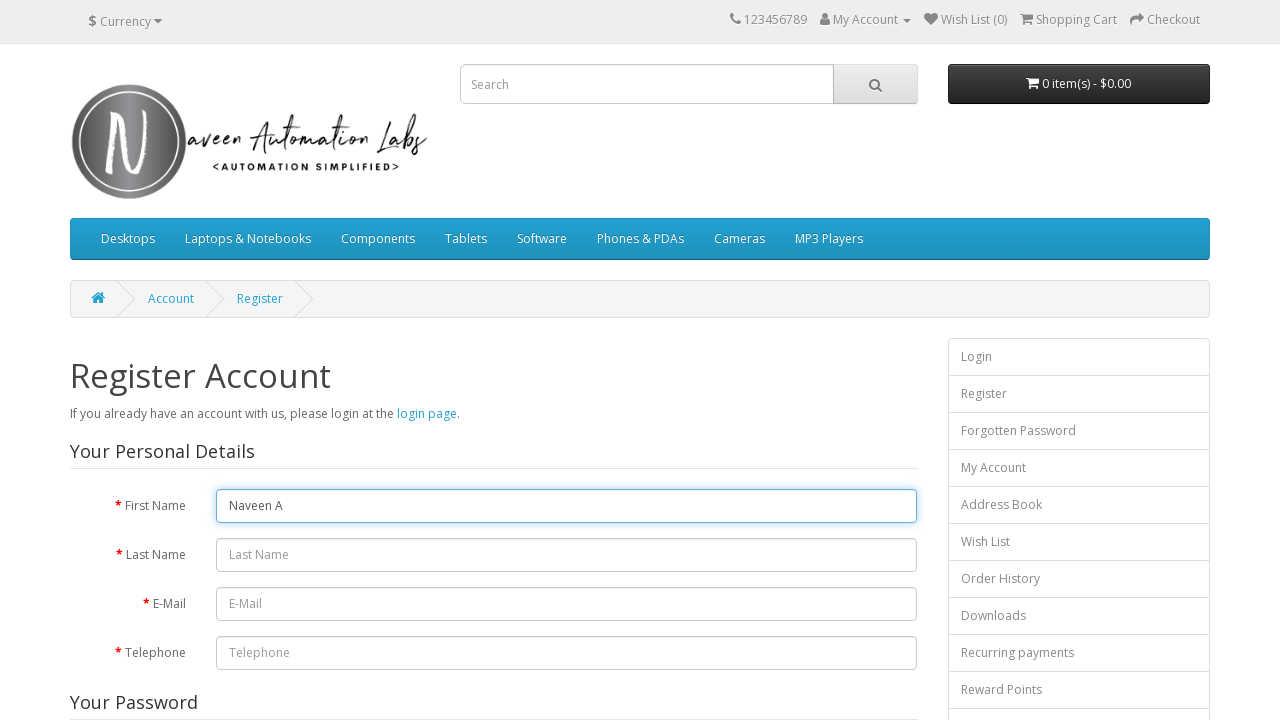

Typed character 'u' into first name field on #input-firstname
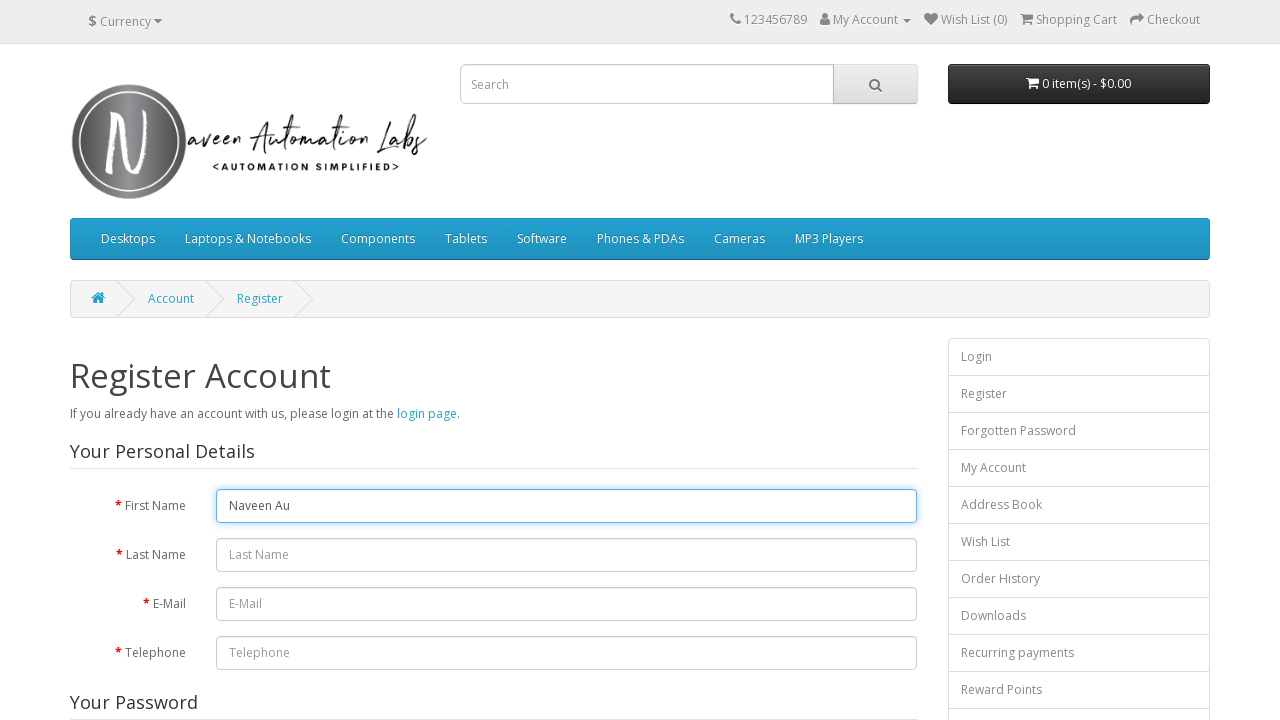

Paused 200ms between character typing
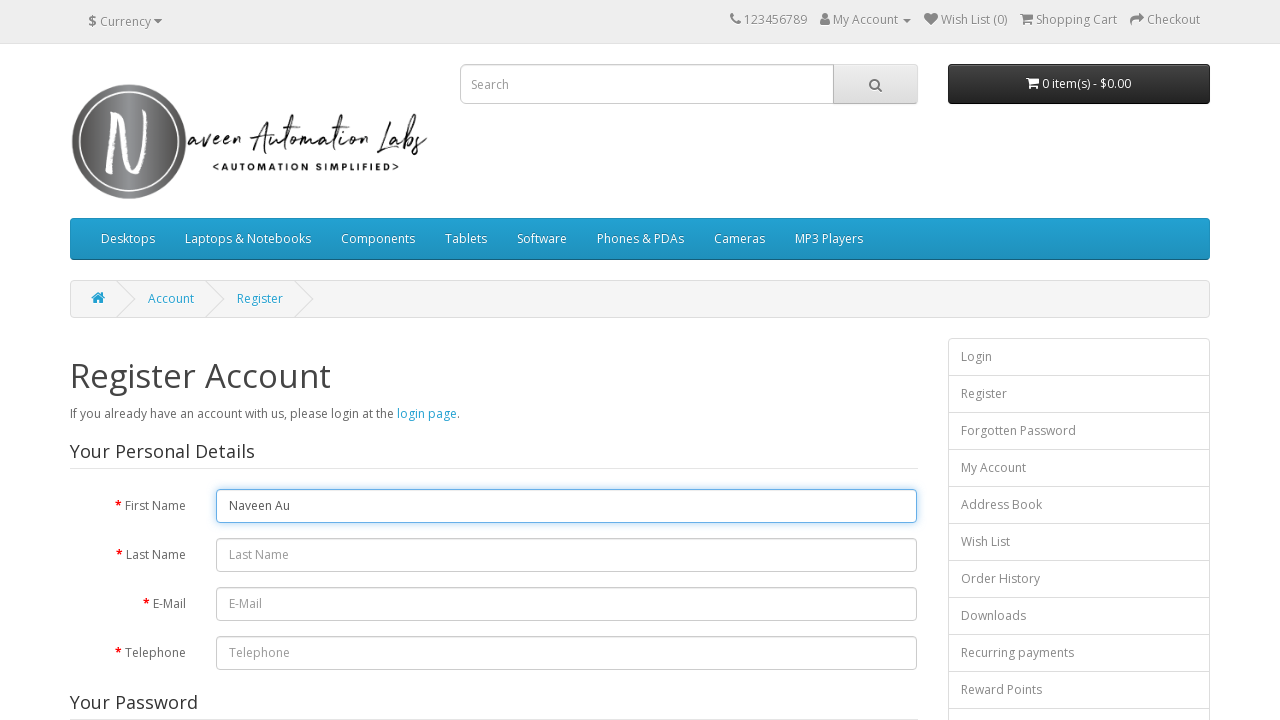

Typed character 't' into first name field on #input-firstname
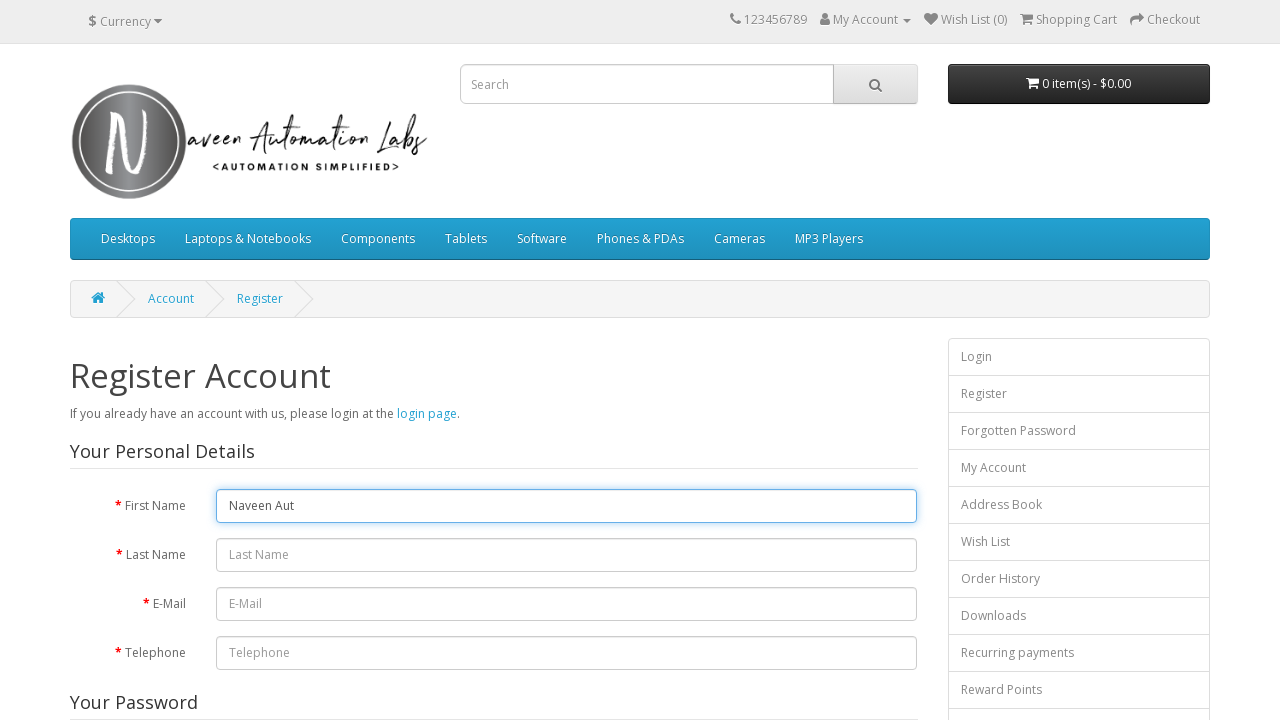

Paused 200ms between character typing
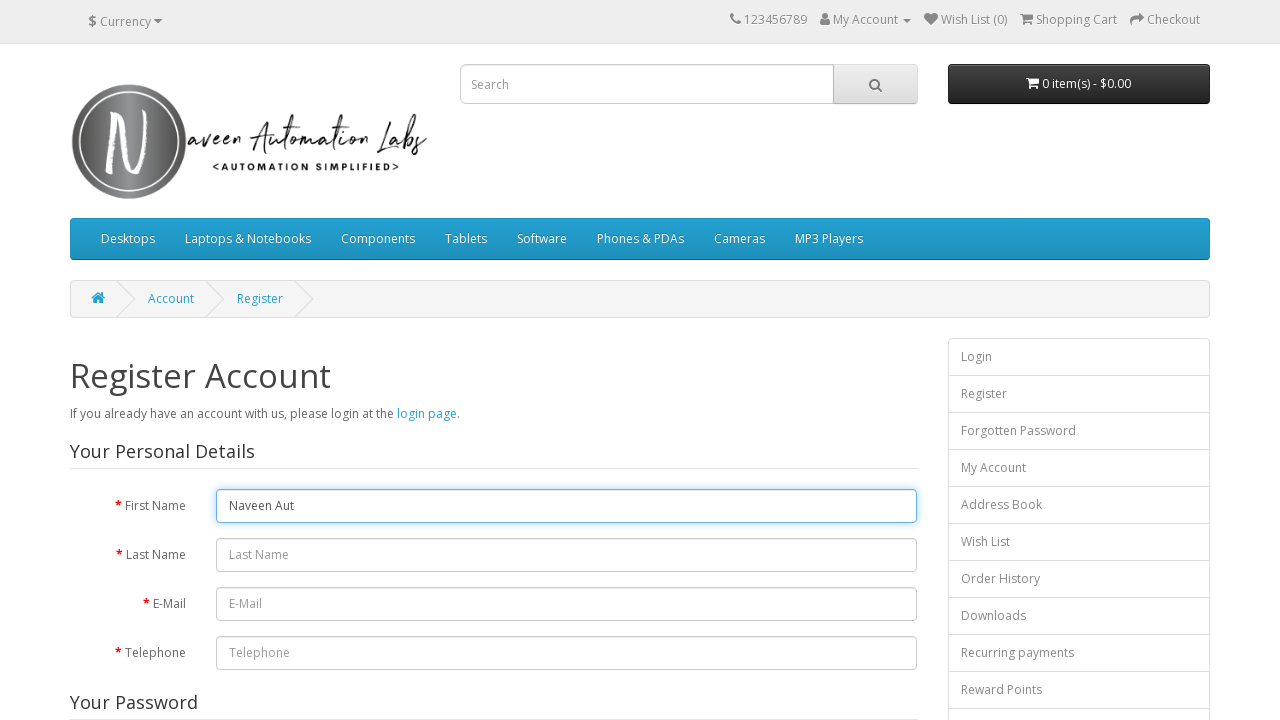

Typed character 'o' into first name field on #input-firstname
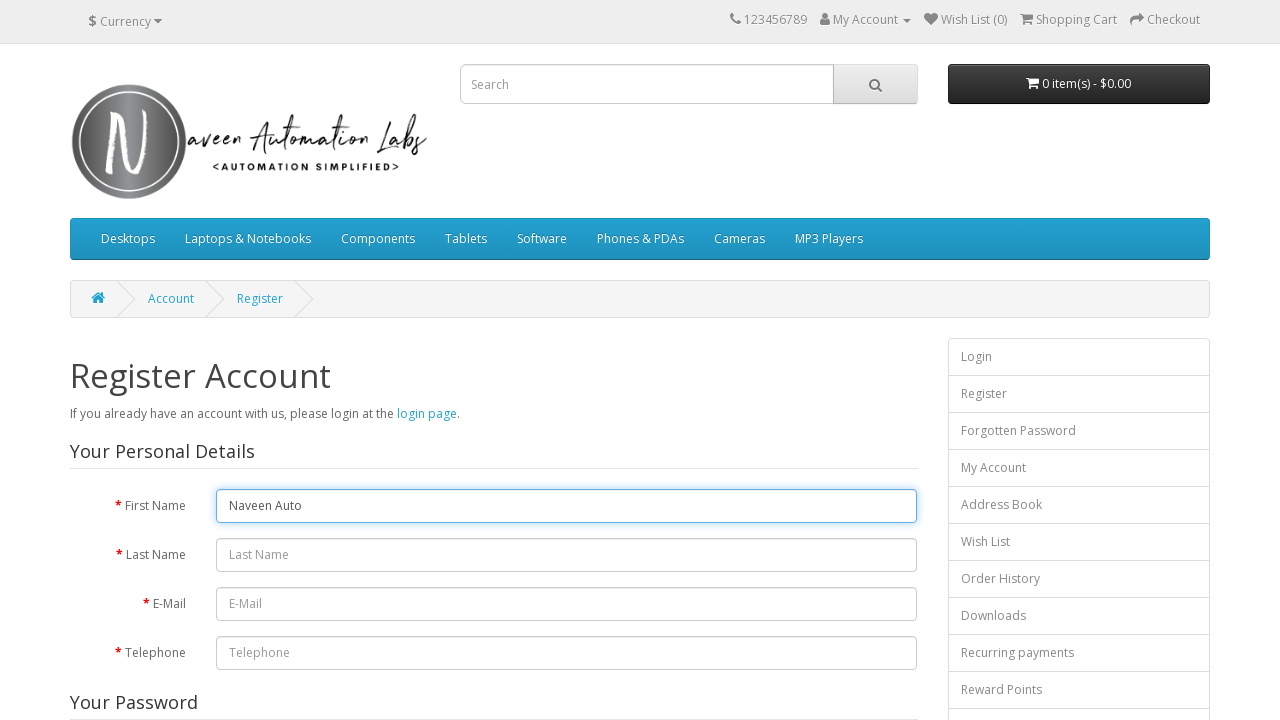

Paused 200ms between character typing
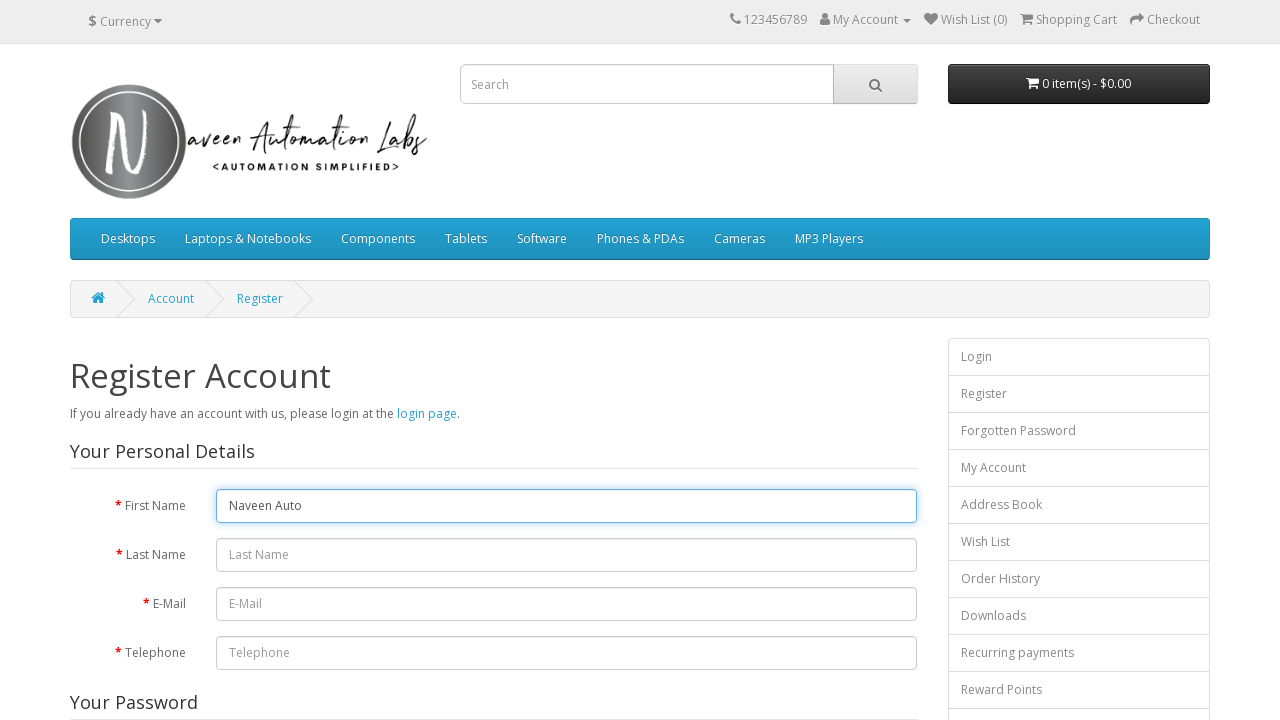

Typed character 'm' into first name field on #input-firstname
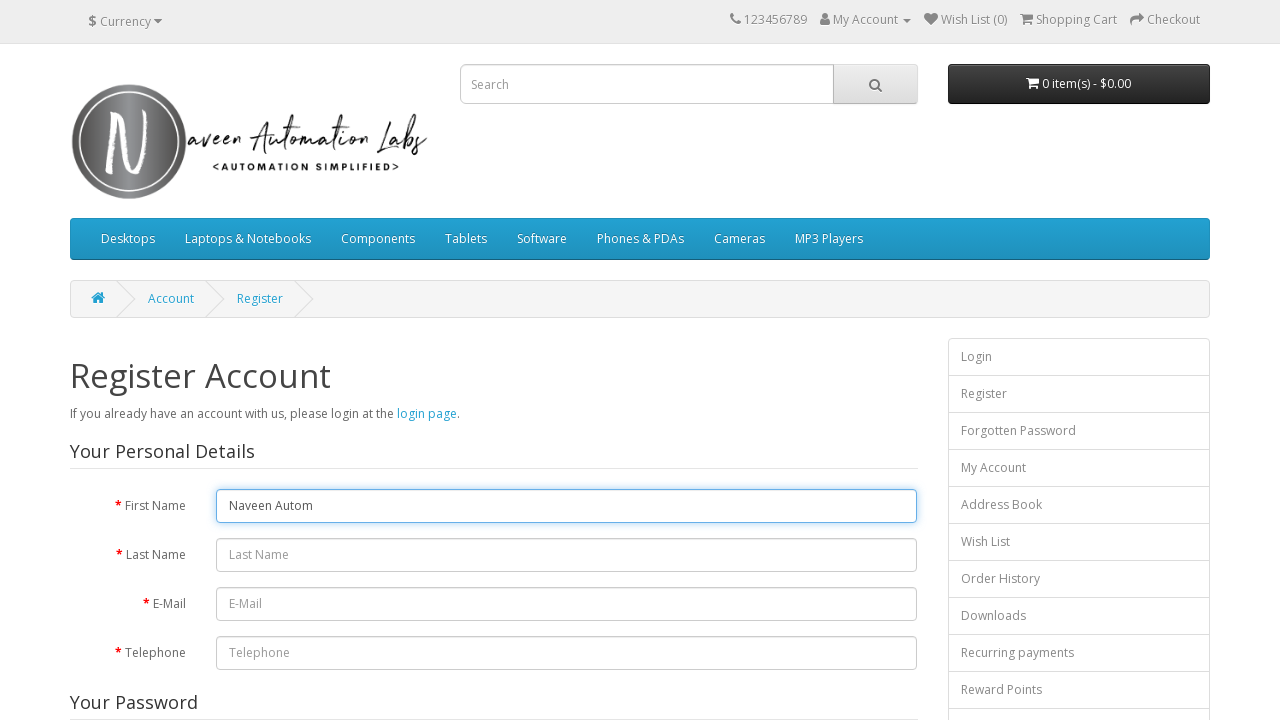

Paused 200ms between character typing
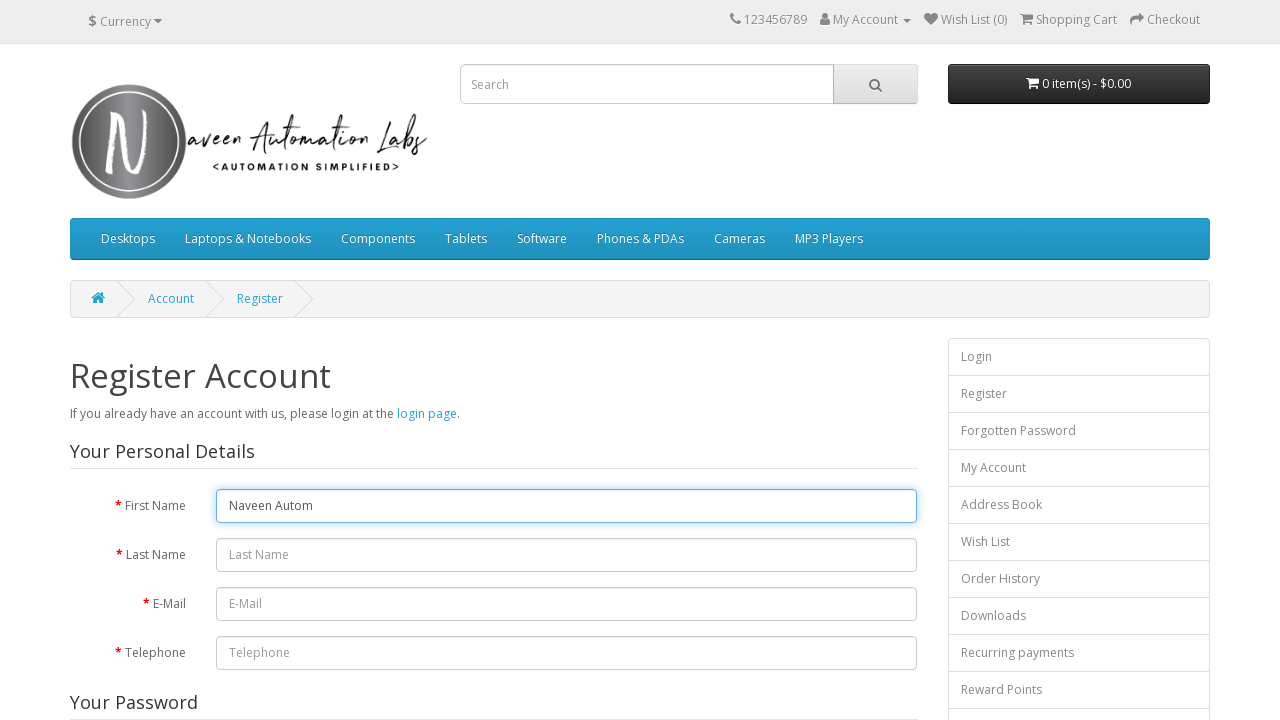

Typed character 'a' into first name field on #input-firstname
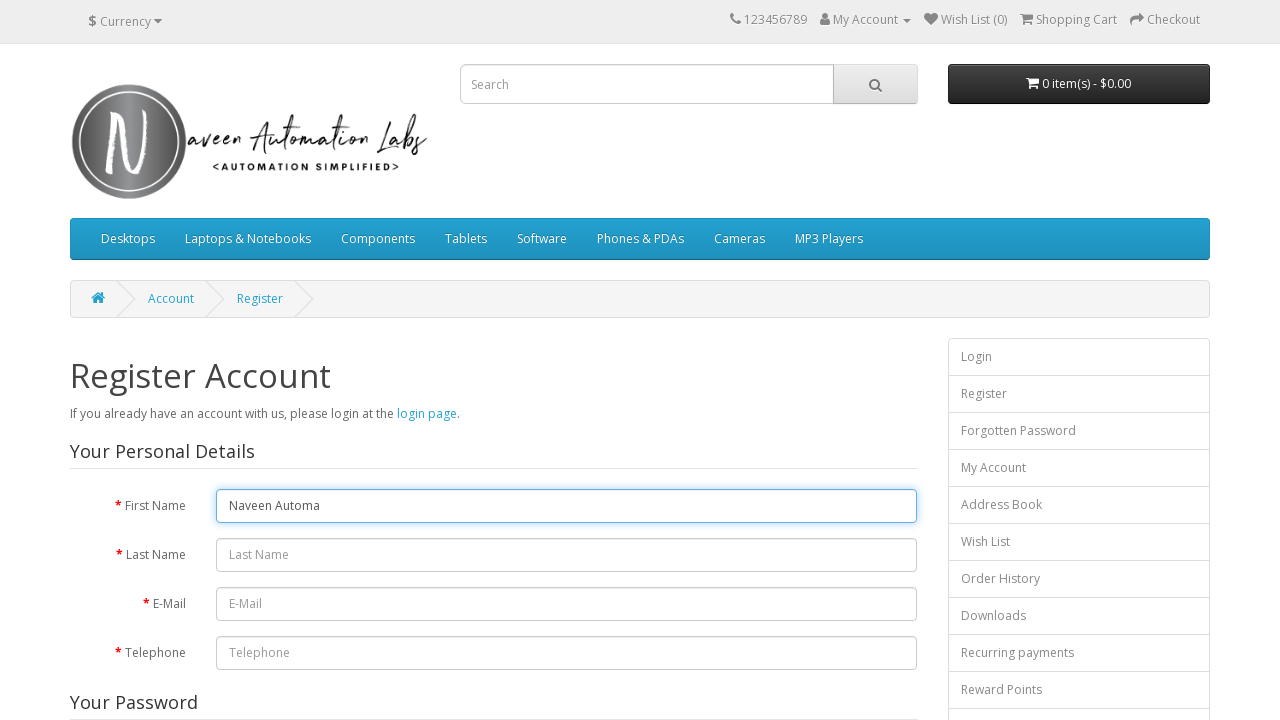

Paused 200ms between character typing
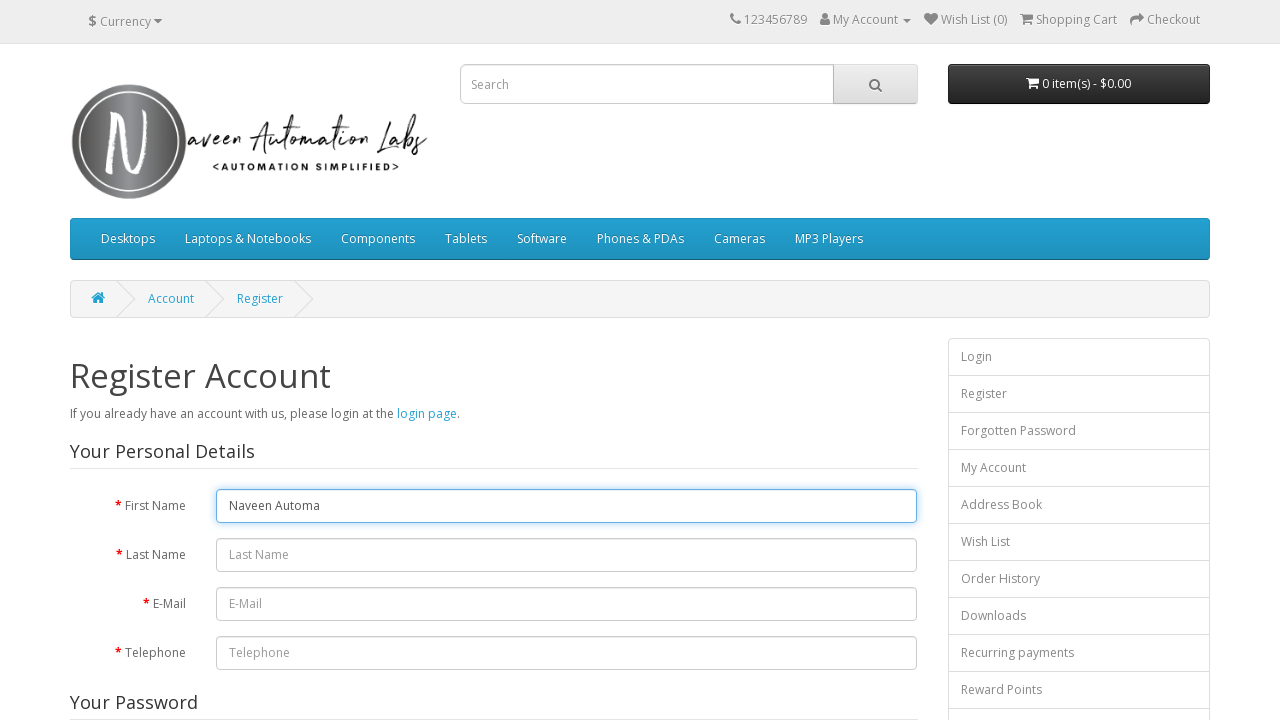

Typed character 't' into first name field on #input-firstname
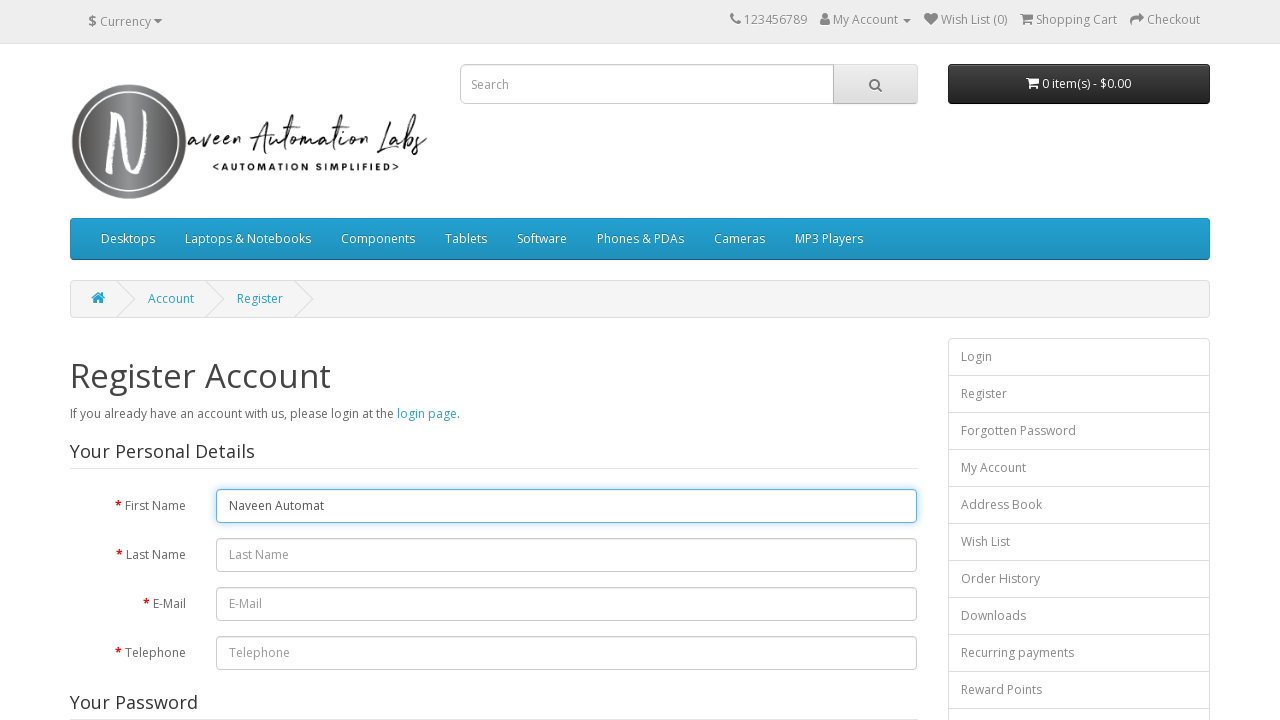

Paused 200ms between character typing
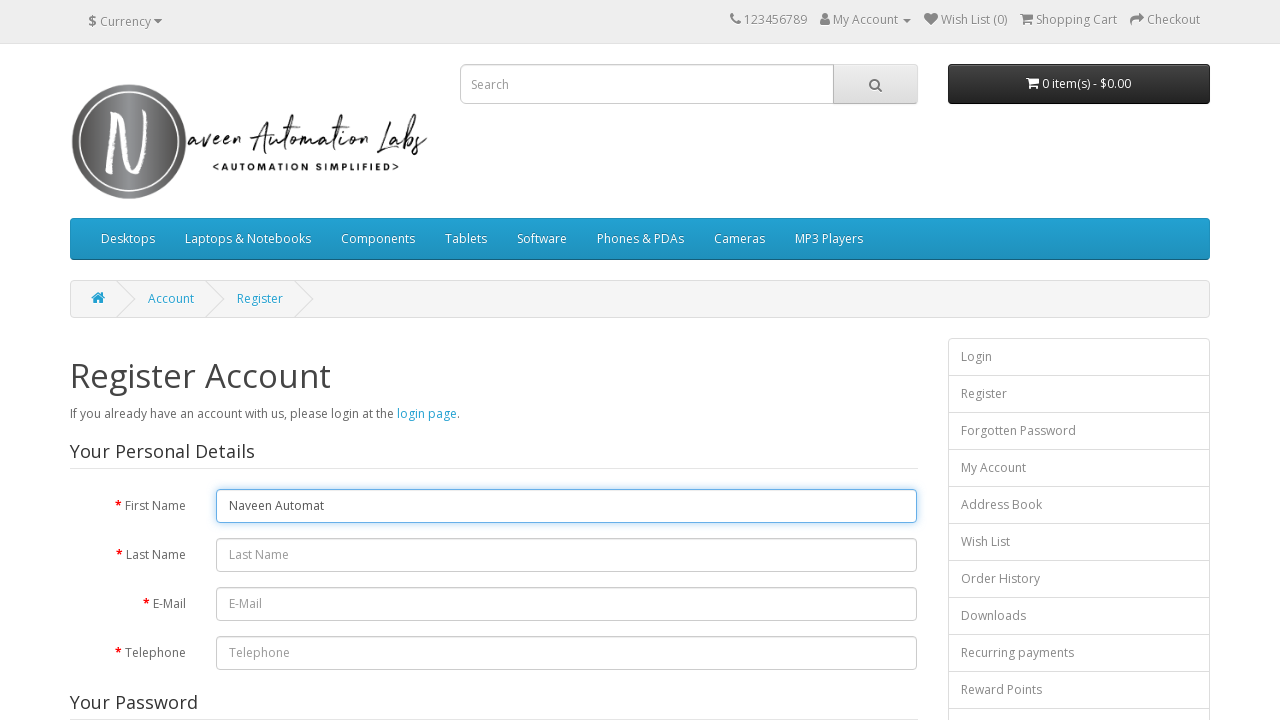

Typed character 'i' into first name field on #input-firstname
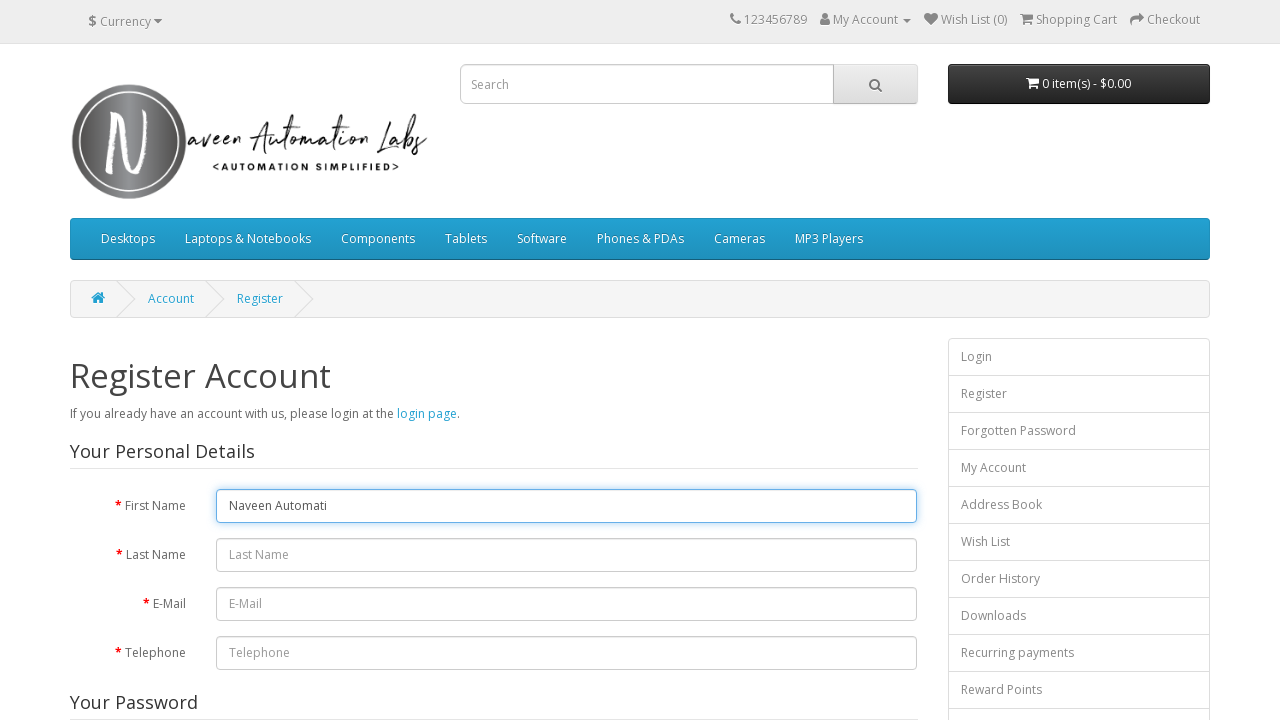

Paused 200ms between character typing
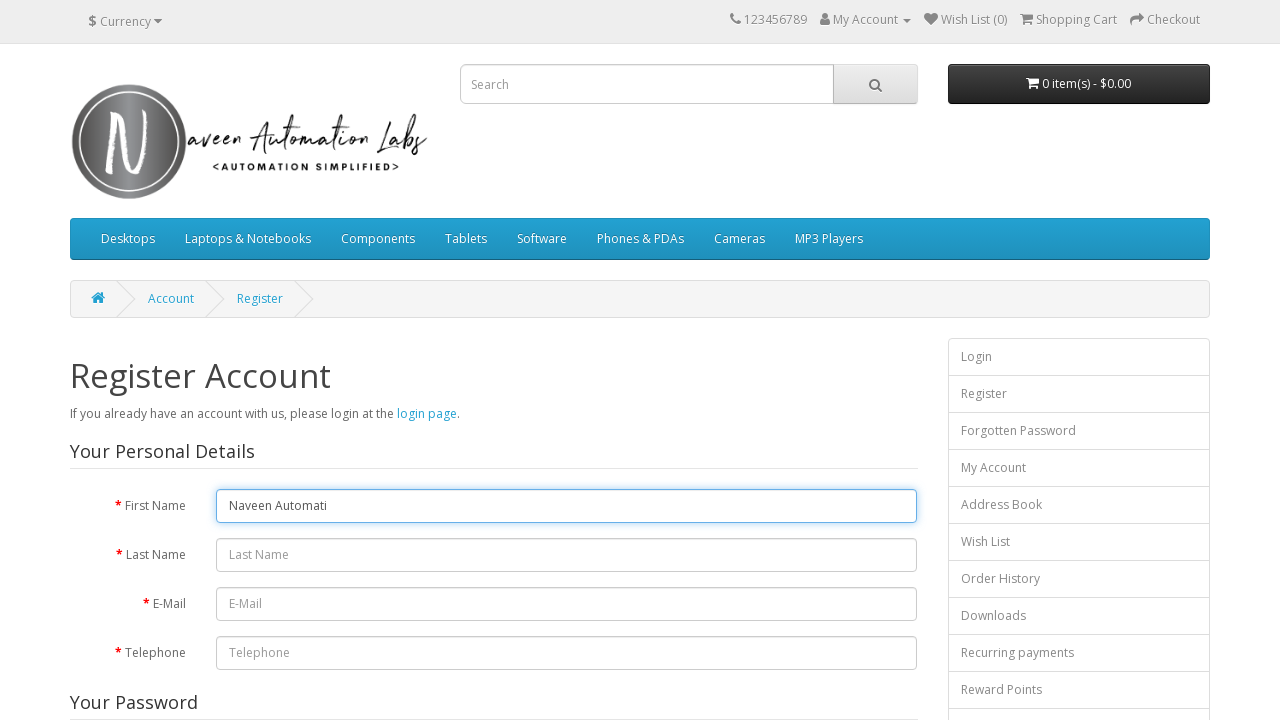

Typed character 'o' into first name field on #input-firstname
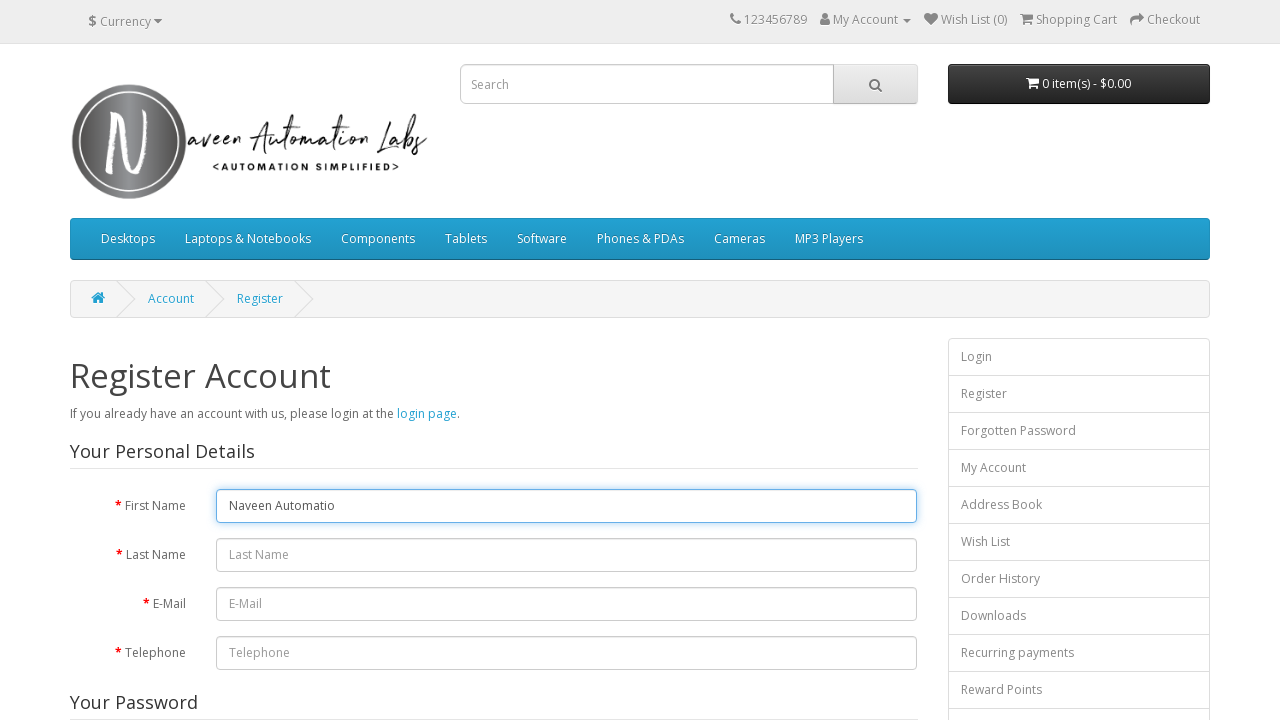

Paused 200ms between character typing
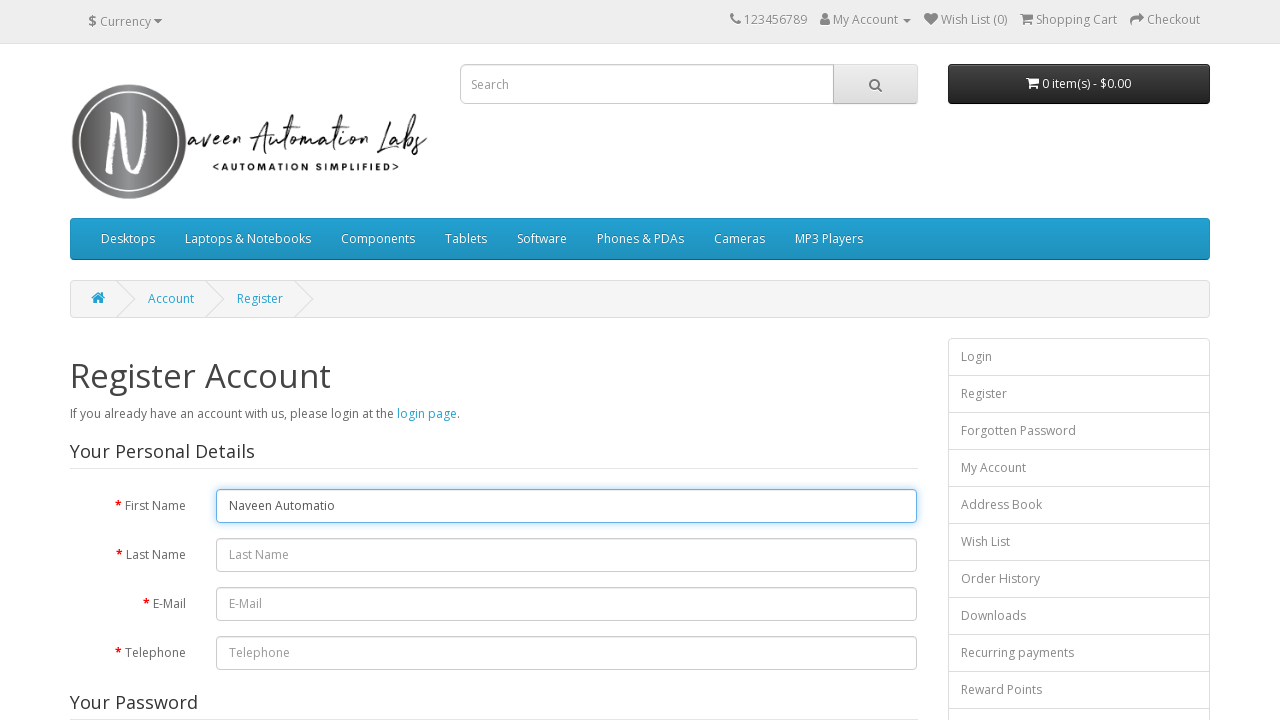

Typed character 'n' into first name field on #input-firstname
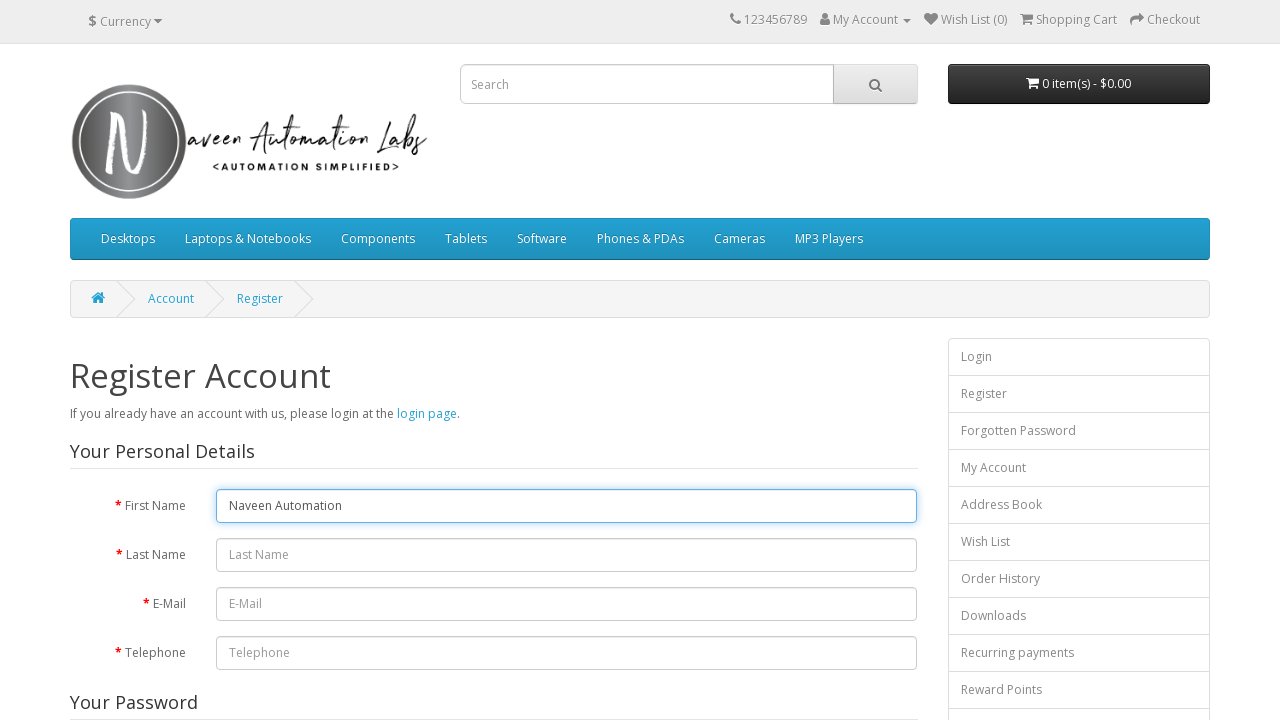

Paused 200ms between character typing
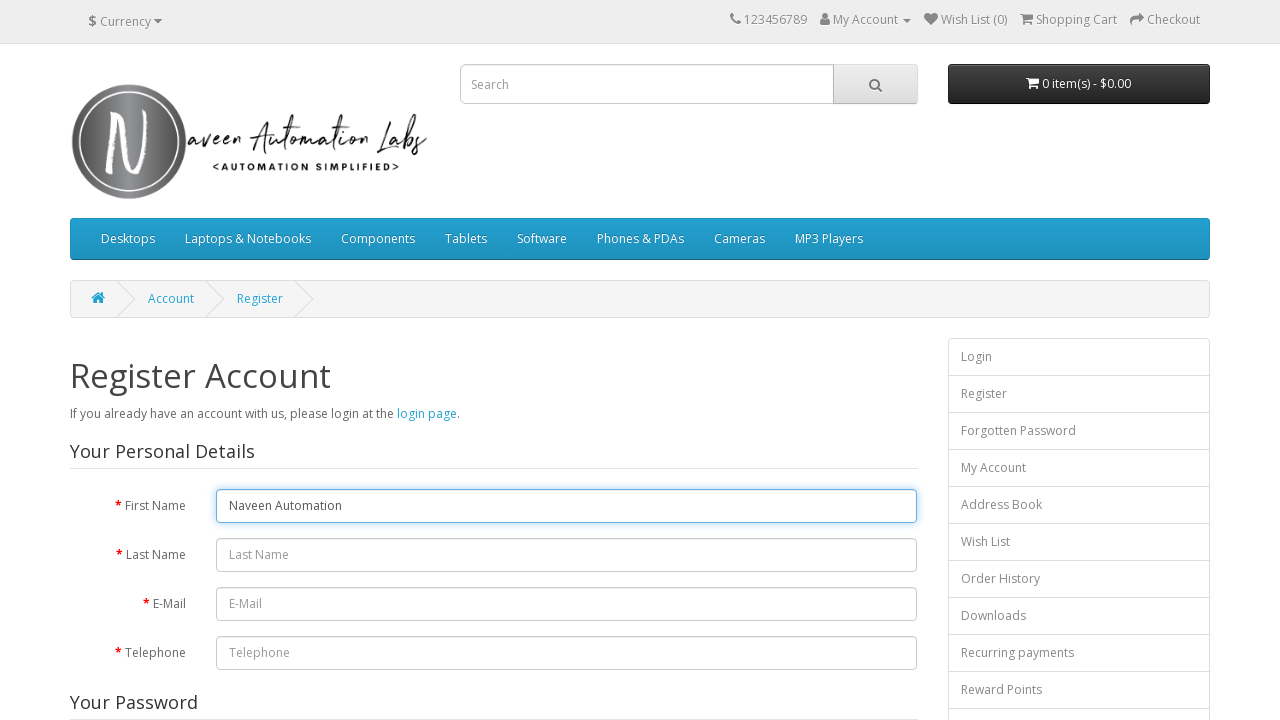

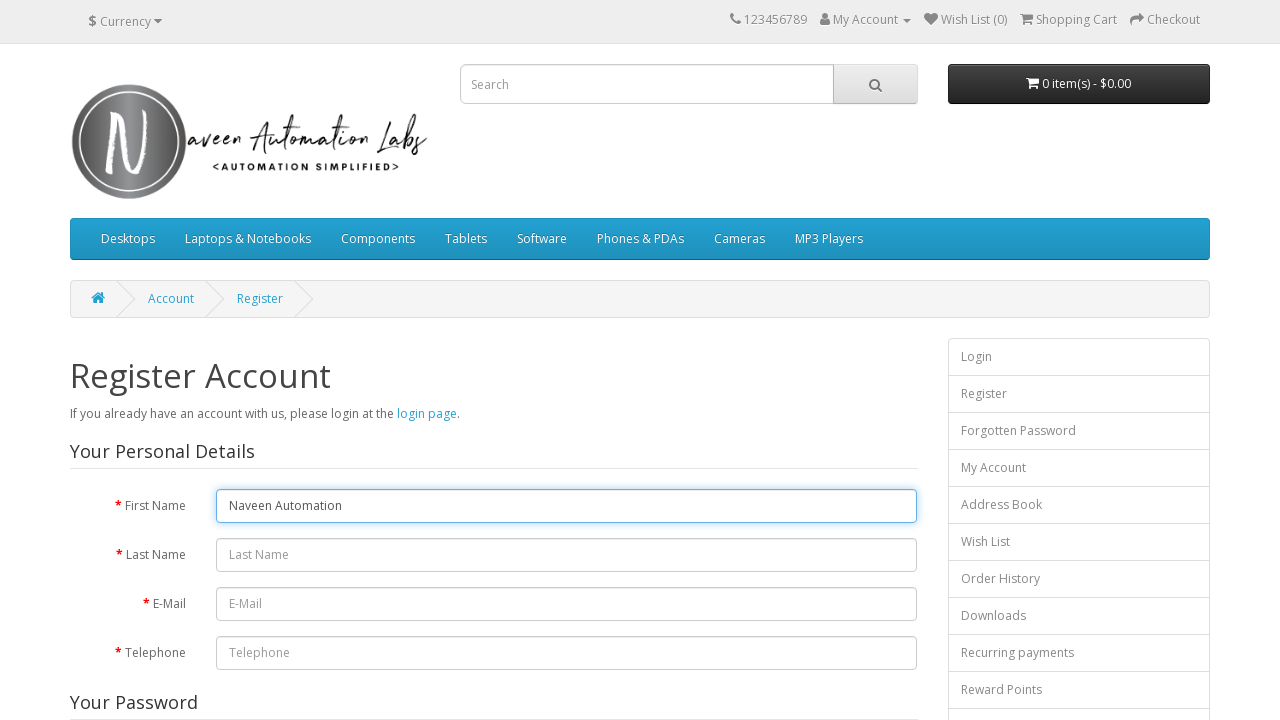